Tests registration form filling by navigating through multiple pages and filling out a registration form with user details

Starting URL: https://demoqa.com/

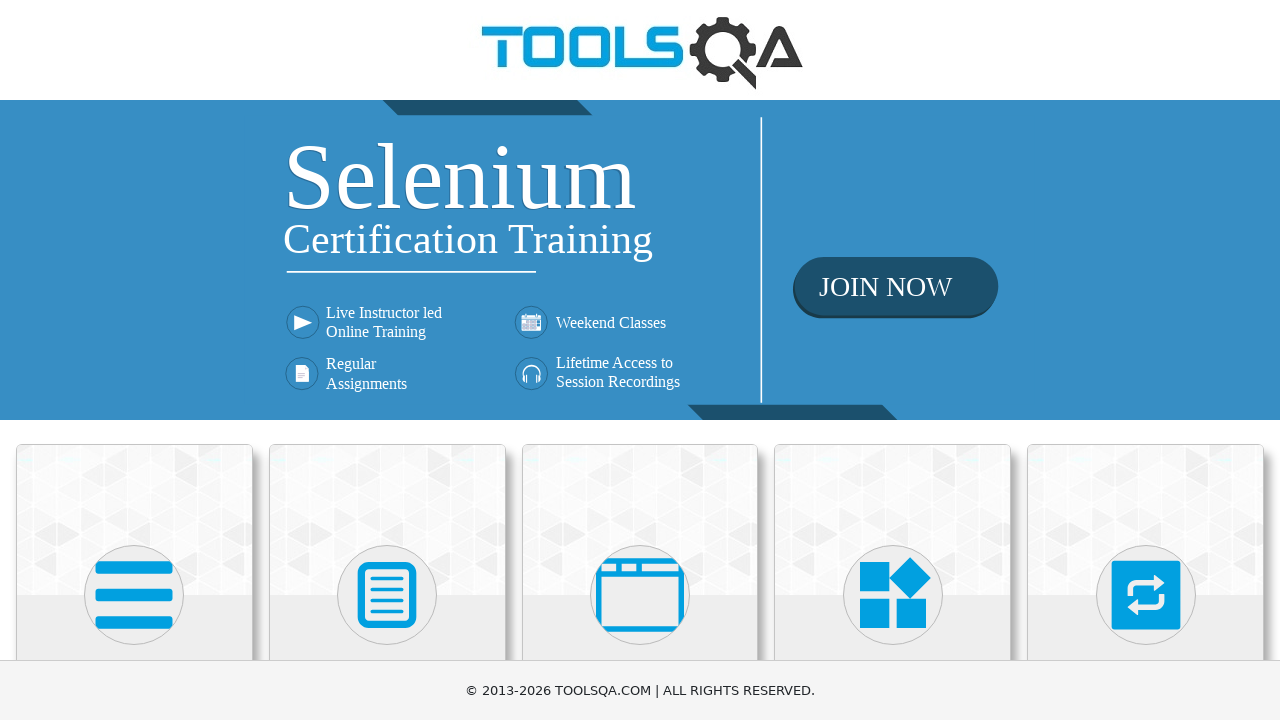

Opened new page
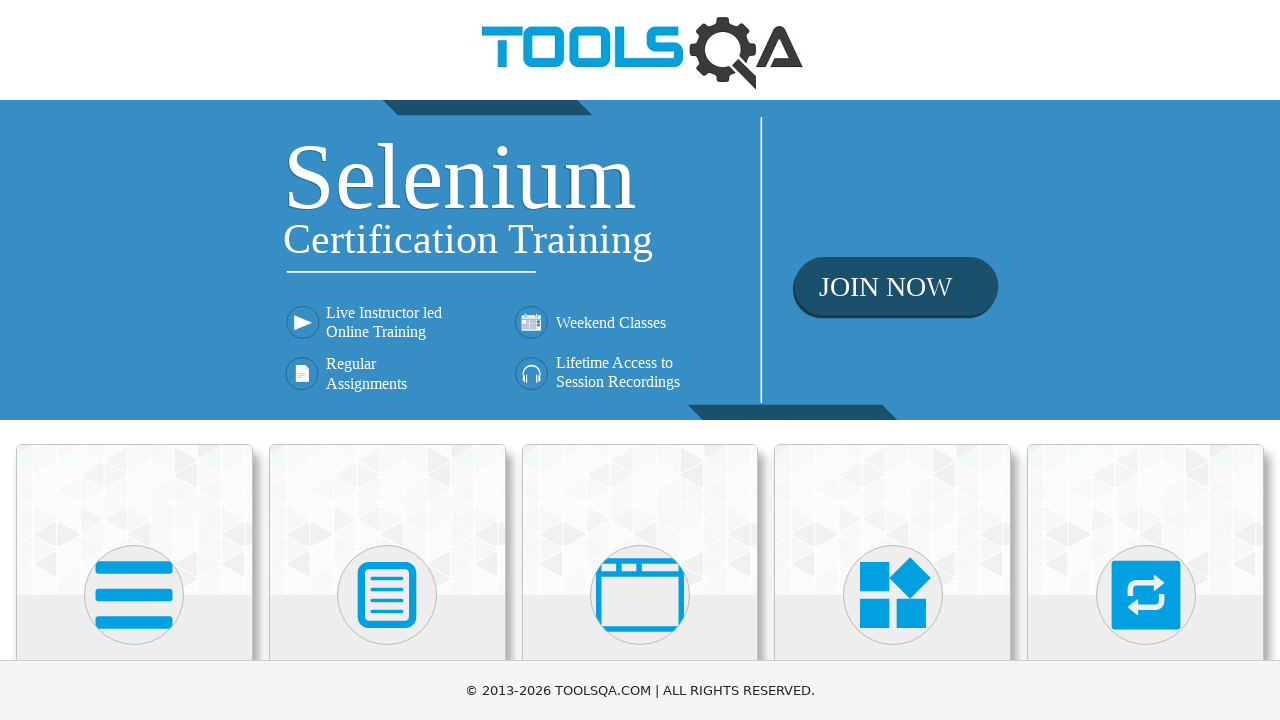

Closed new page
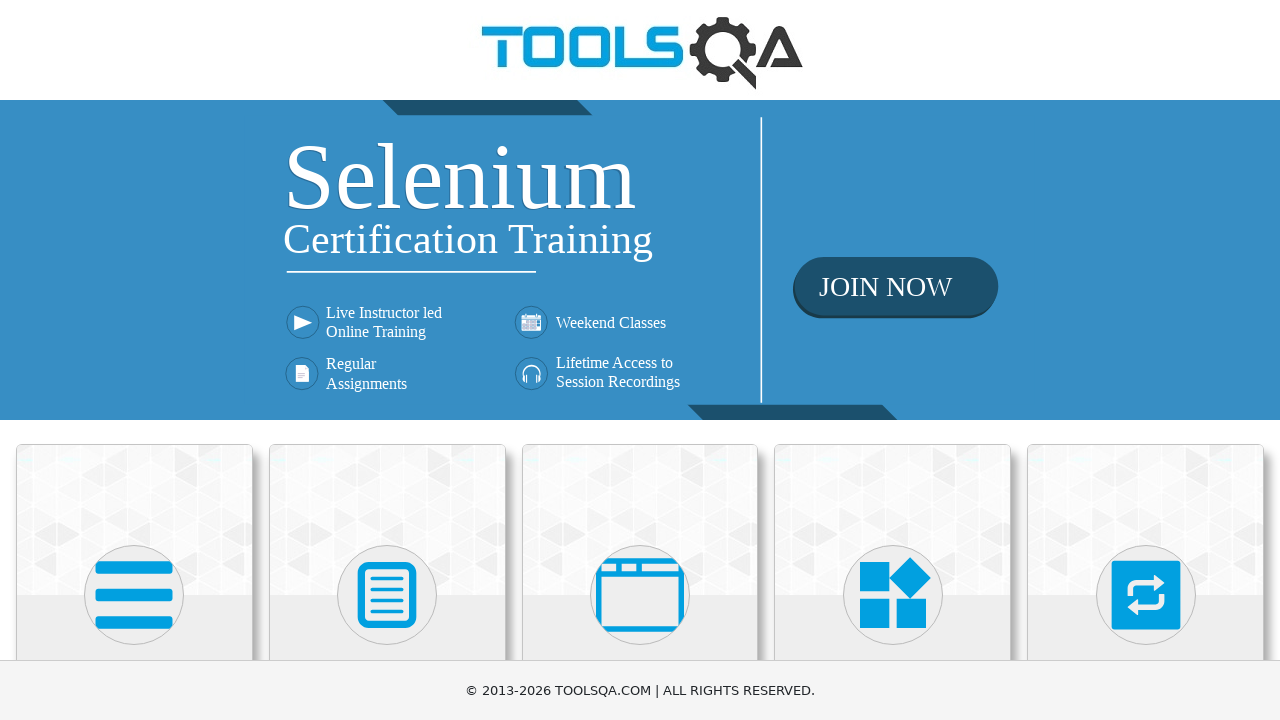

Right-clicked on Selenium Online Training link at (640, 260) on internal:role=link[name="Selenium Online Training"i]
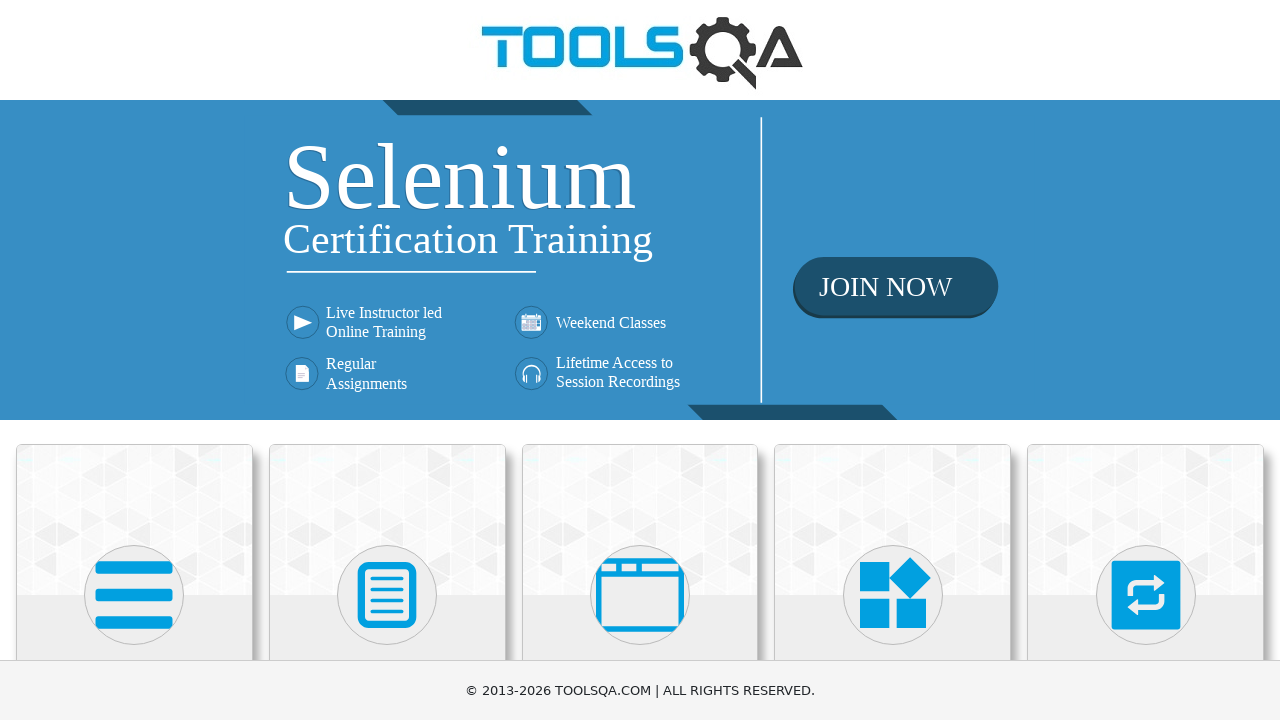

Opened new page for selenium training
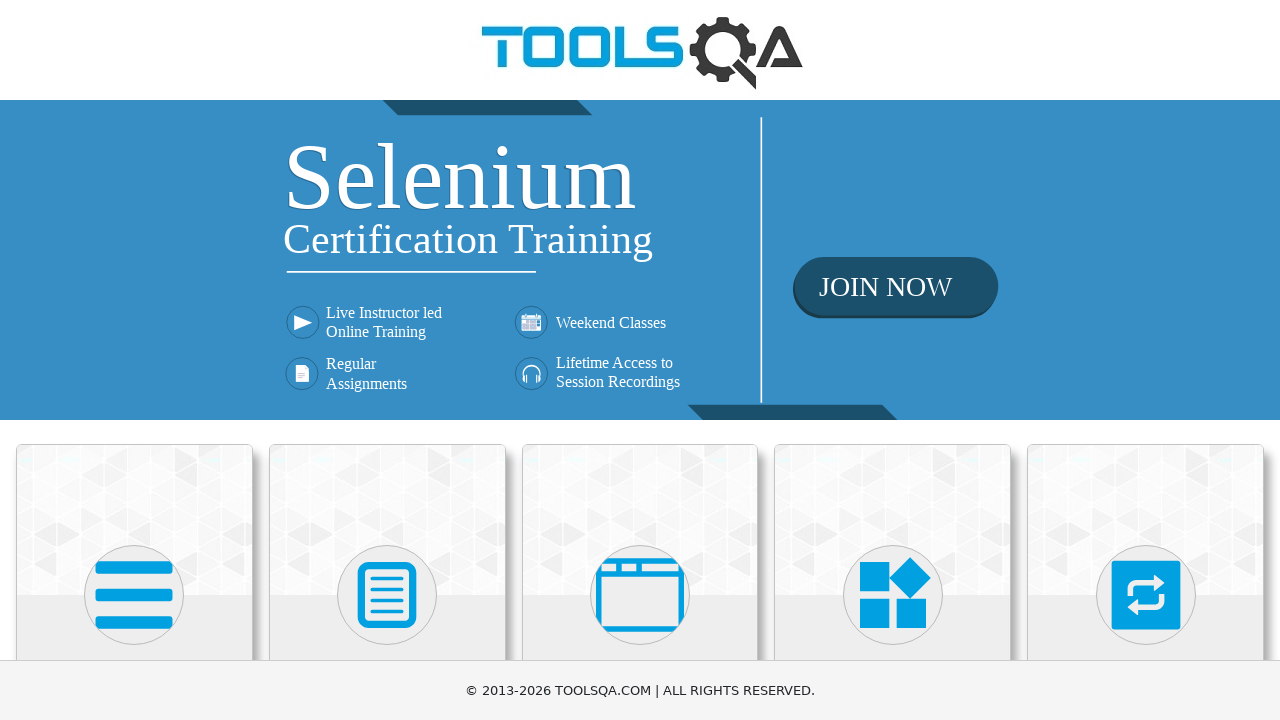

Navigated to https://www.toolsqa.com/selenium-training/
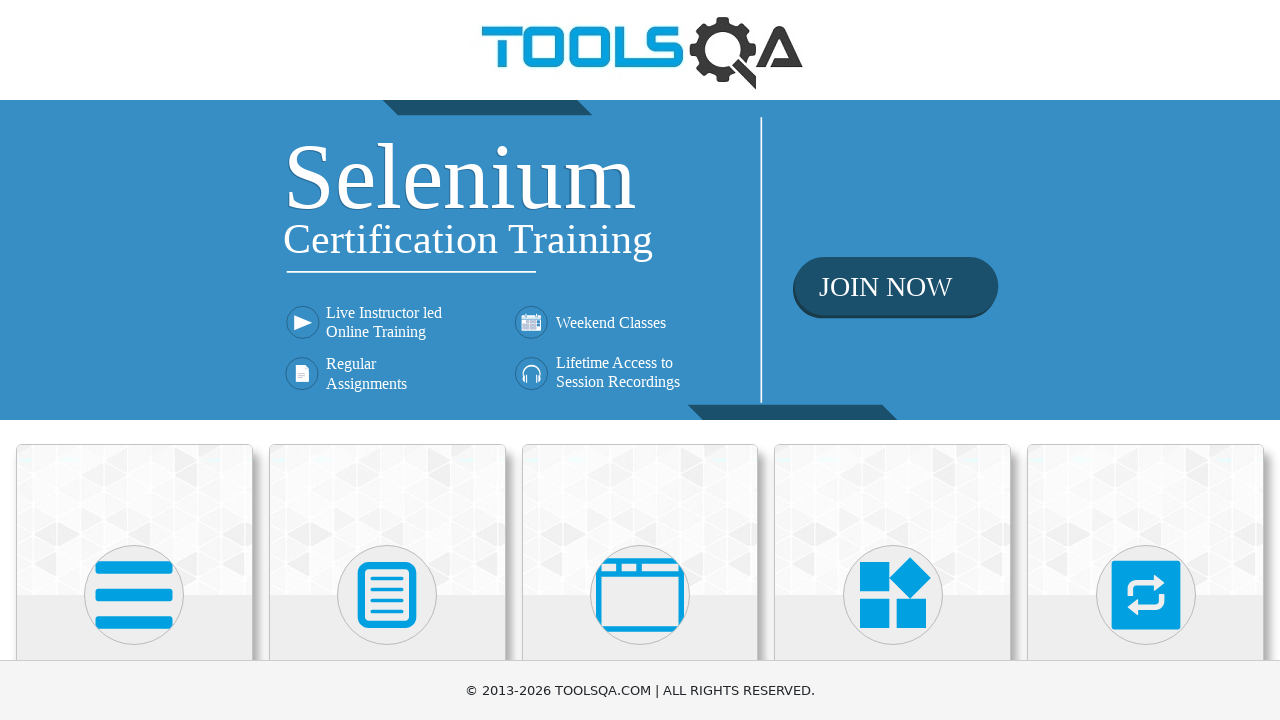

Clicked on '14+' text at (1028, 361) on internal:text="14+"s
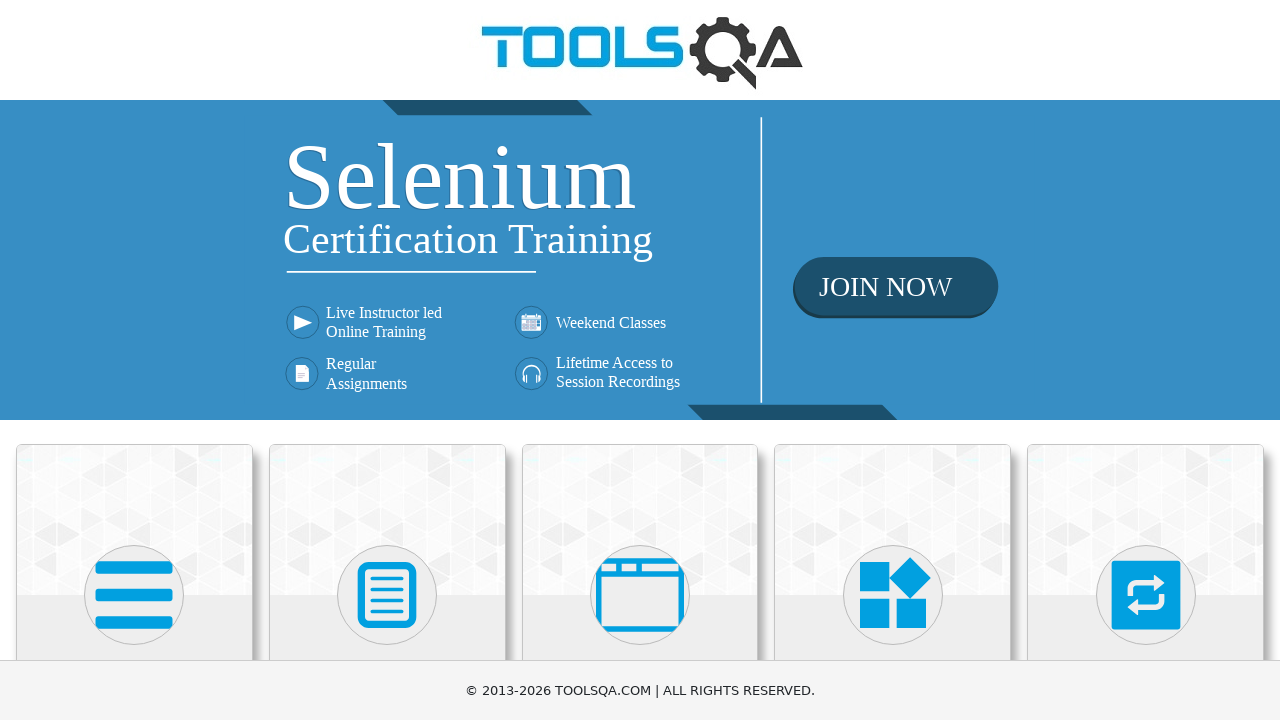

Clicked on Selenium Training link at (742, 50) on internal:role=link[name="Selenium Training"i]
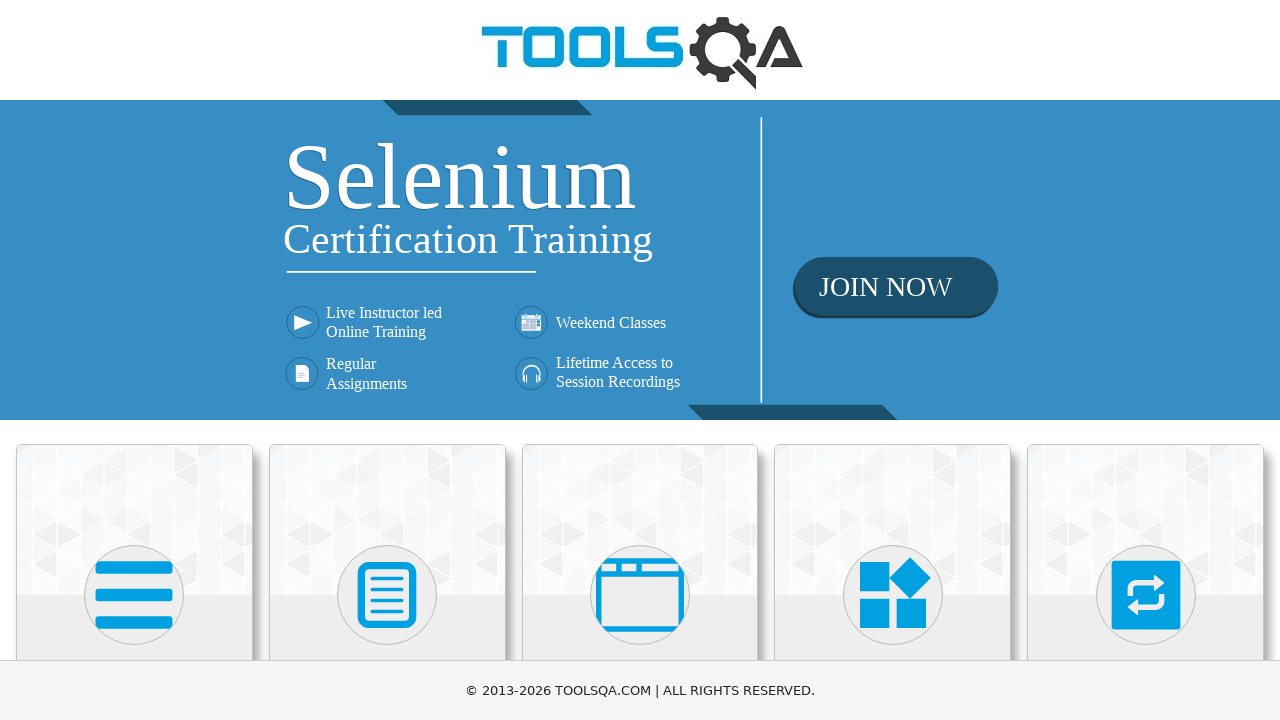

Clicked Demo Site link that opened popup at (871, 50) on internal:role=link[name="Demo Site"i]
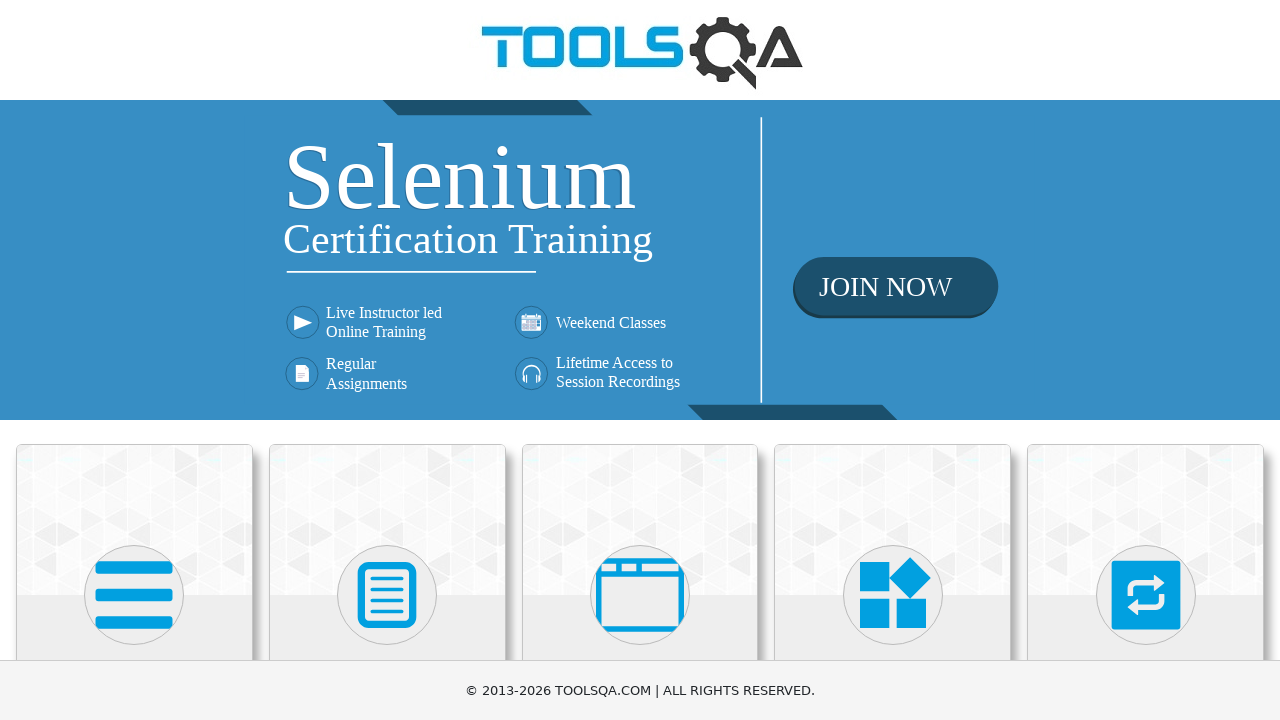

Popup window captured
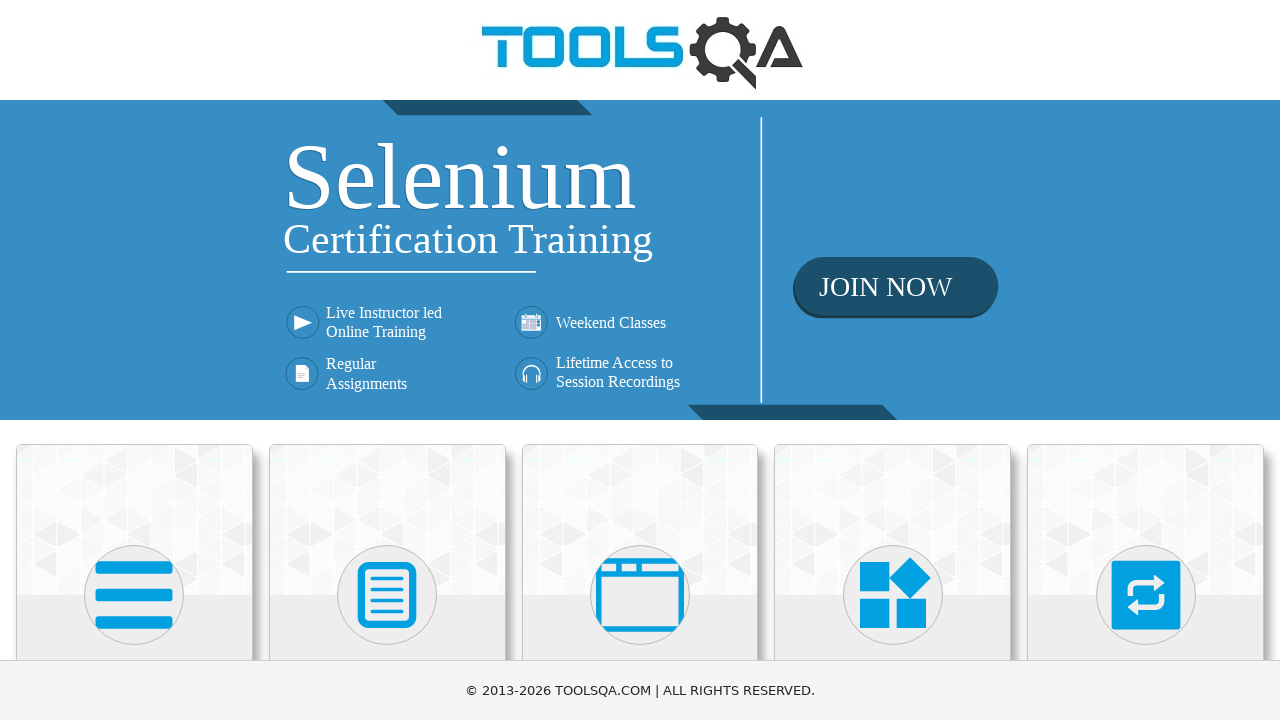

Closed popup window
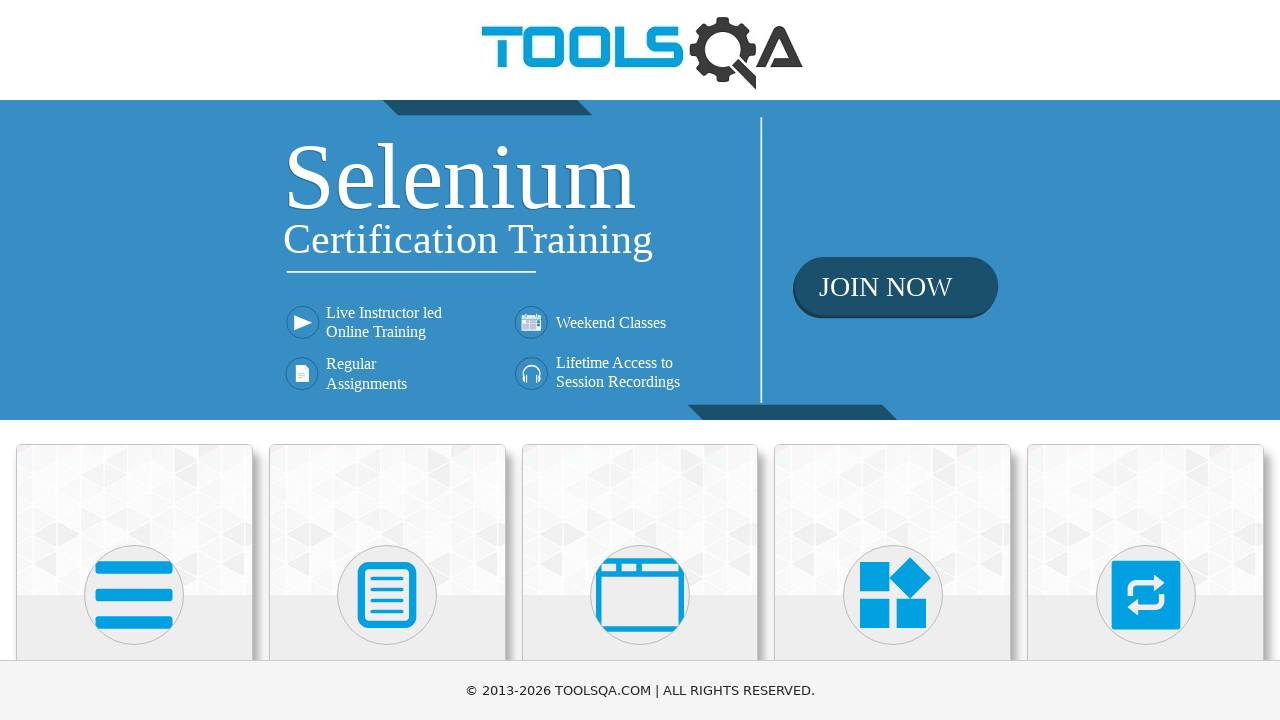

Clicked Home link at (631, 50) on internal:role=link[name="Home"i]
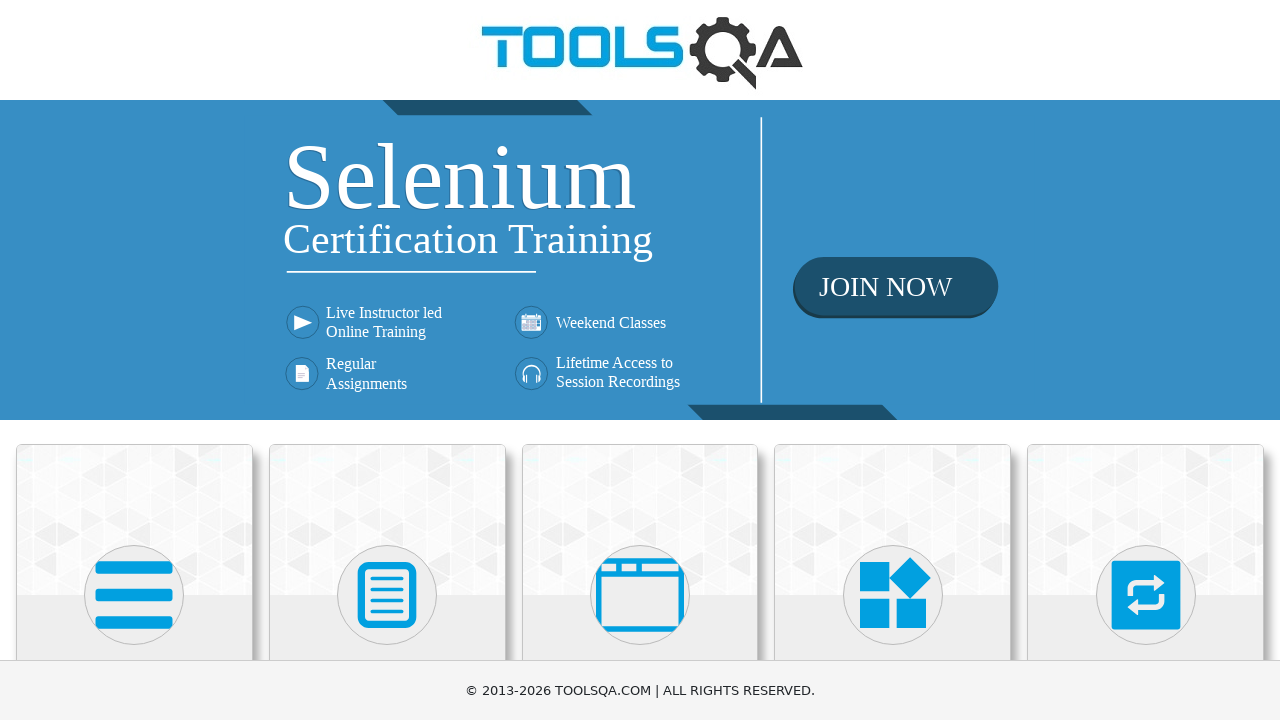

Clicked 'Enroll Yourself Read More' button at (338, 579) on internal:text="Enroll Yourself Read More"i
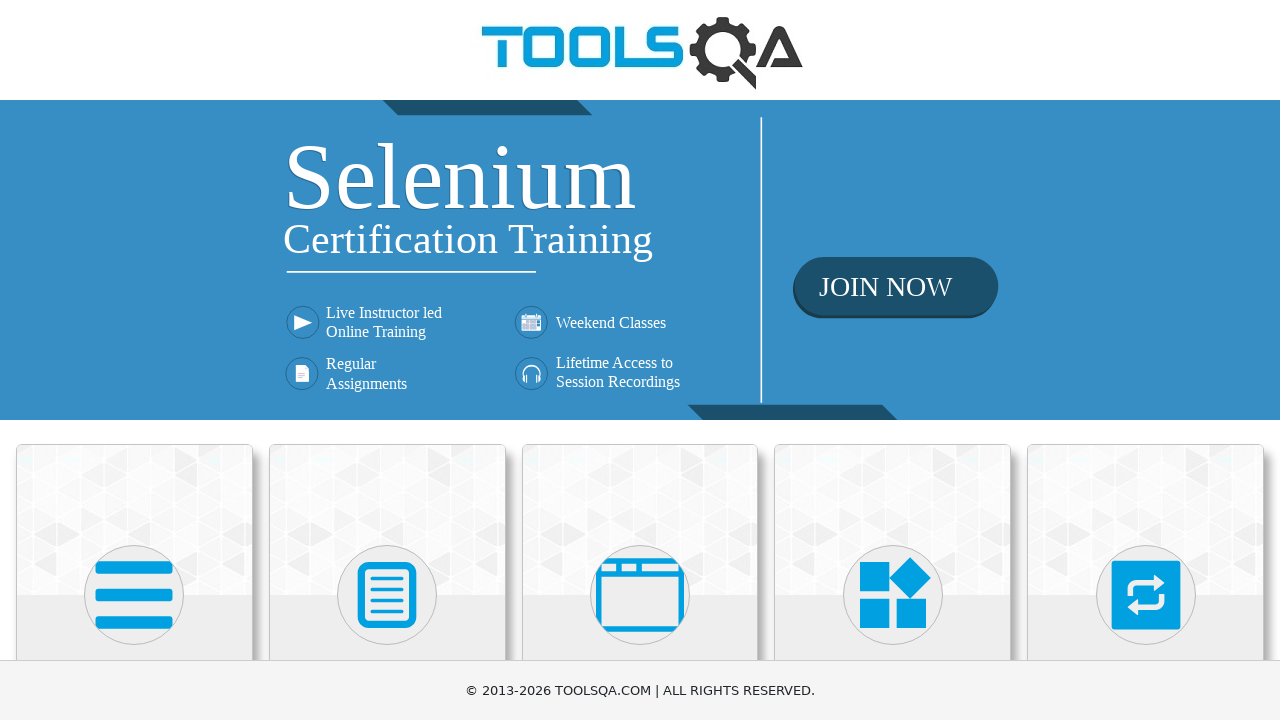

Clicked 'Go To Registration' link at (264, 361) on internal:role=link[name="Go To Registration"i]
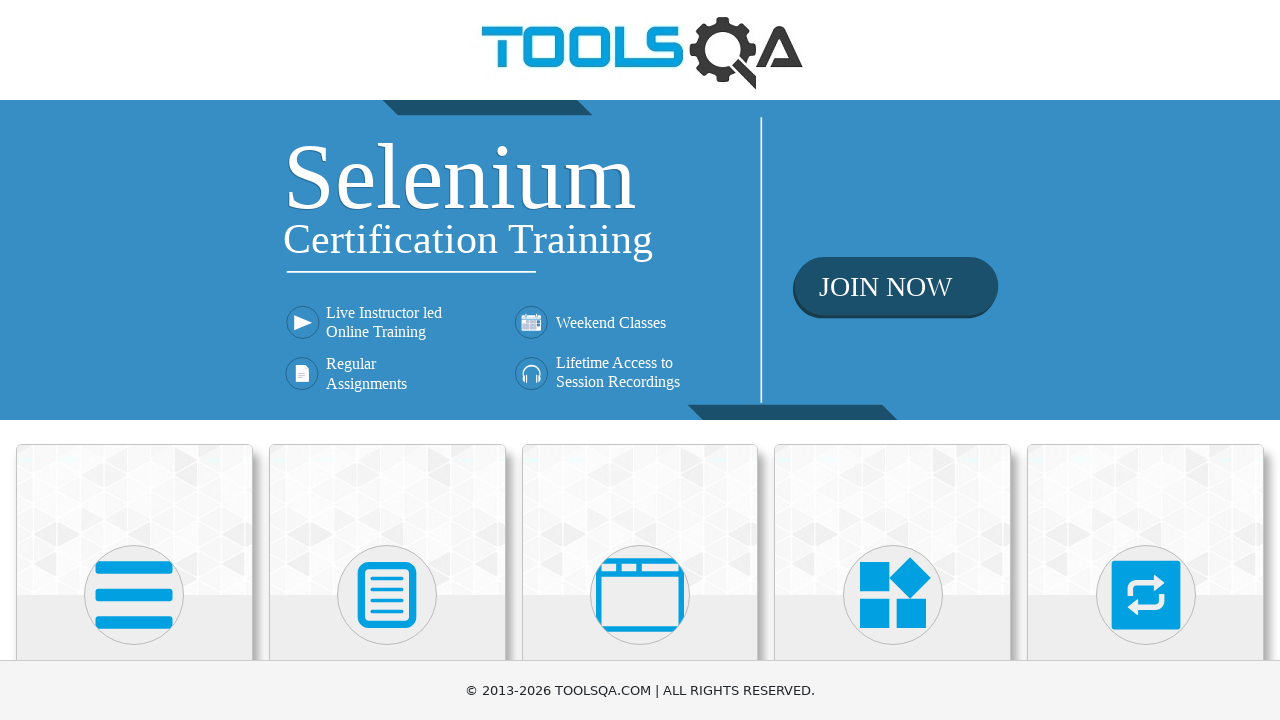

Clicked First Name field at (385, 693) on internal:label="First Name (required)"i
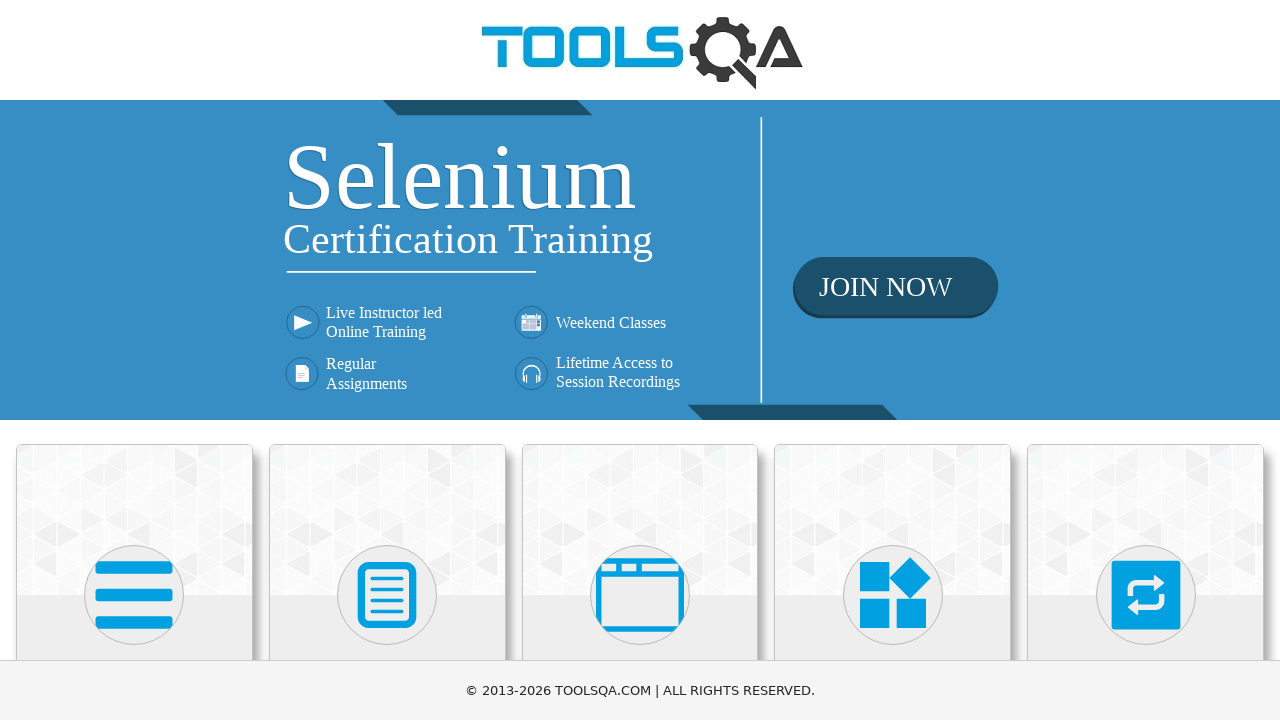

Filled First Name field with 'hrizu' on internal:label="First Name (required)"i
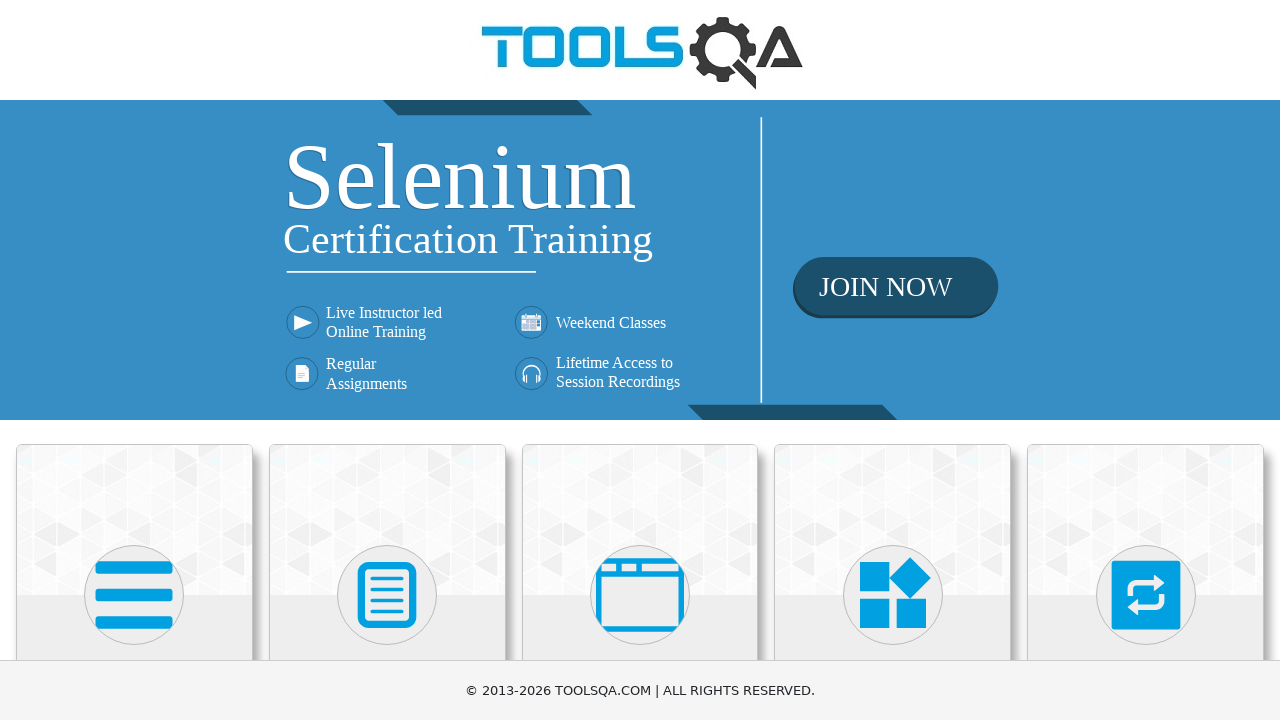

Clicked Last Name field at (895, 693) on internal:label="Last Name"i
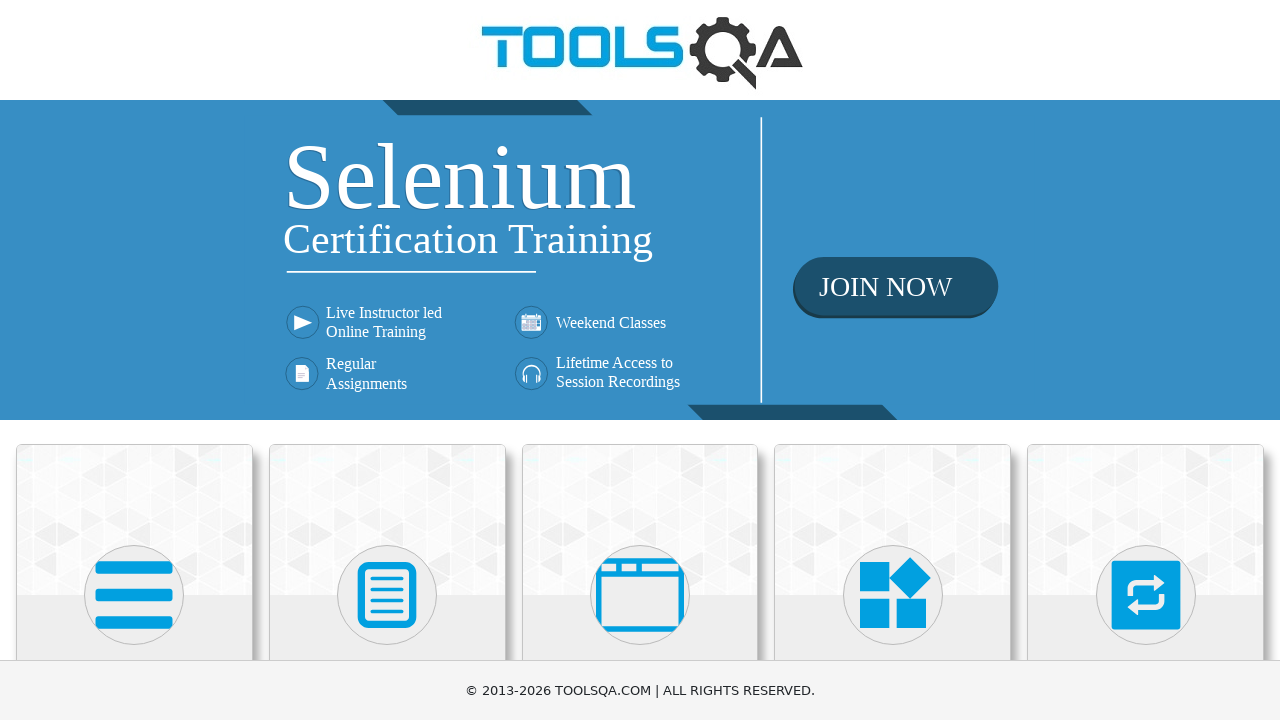

Filled Last Name field with 'sharma' on internal:label="Last Name"i
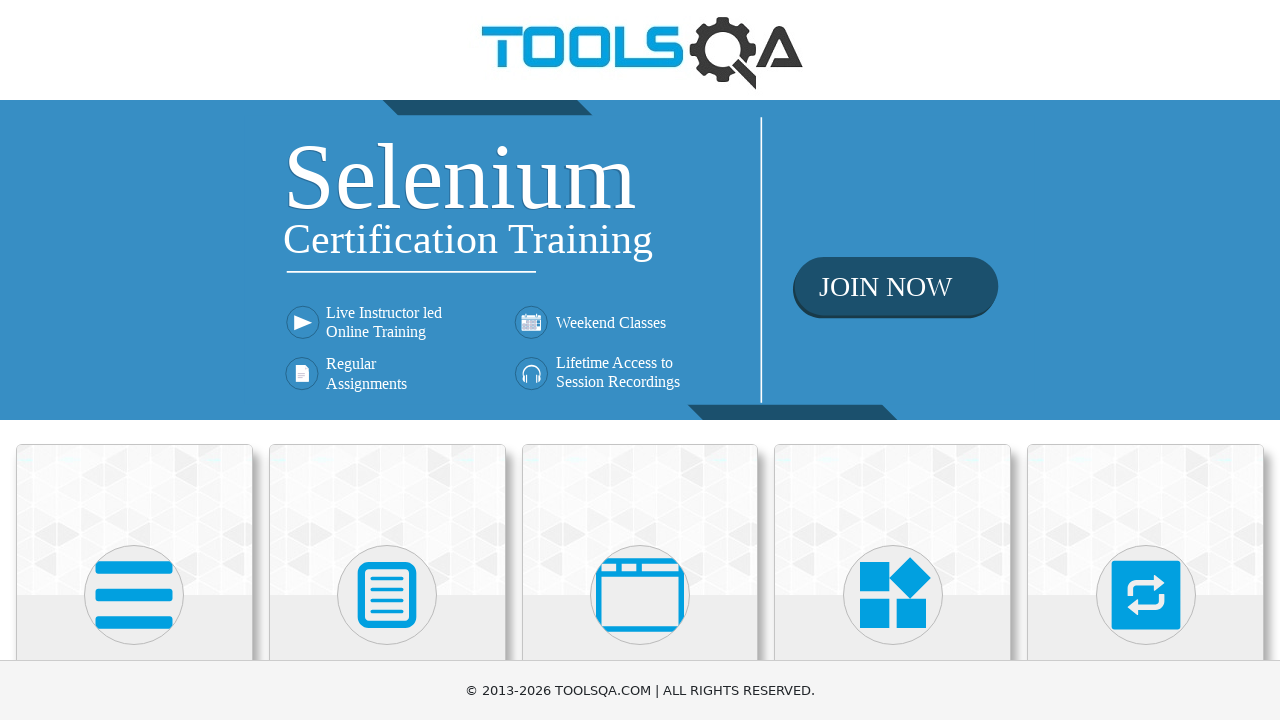

Clicked Email field at (385, 360) on internal:label="Email\n(required)"i
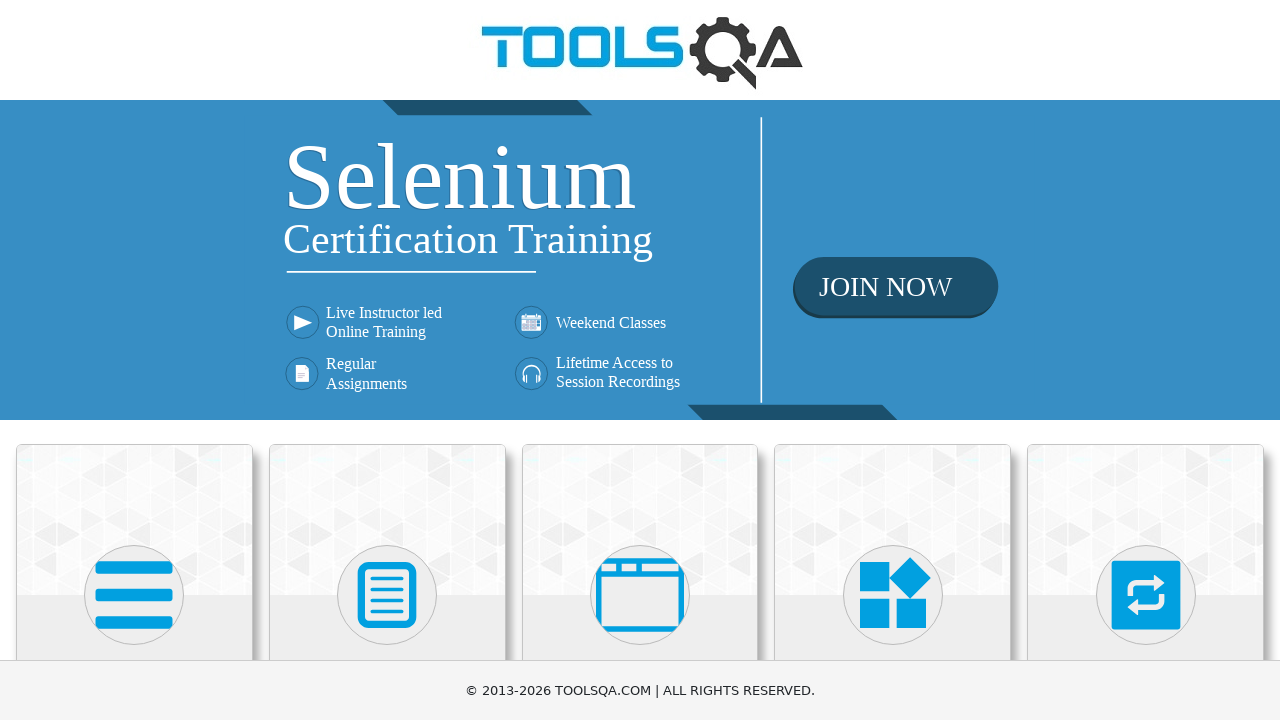

Filled Email field with 'nomail@gomail.com' on internal:label="Email\n(required)"i
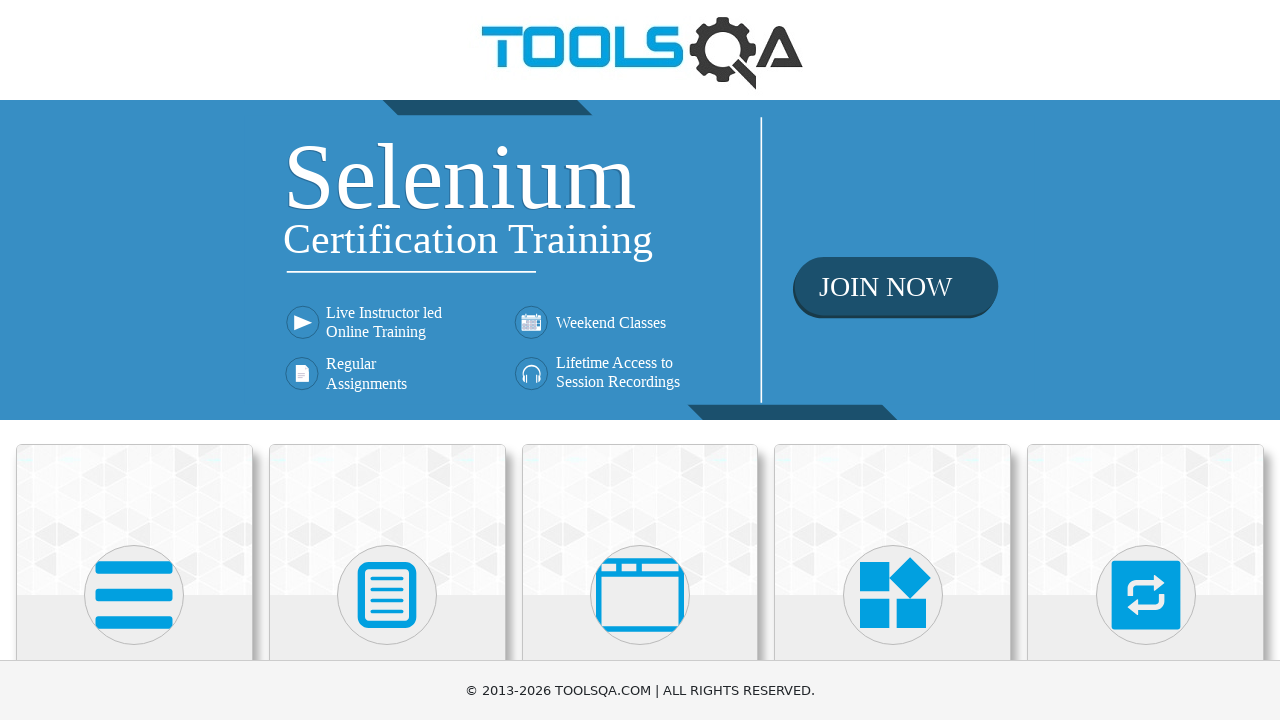

Clicked Mobile field at (895, 360) on internal:label="Mobile (required)"i
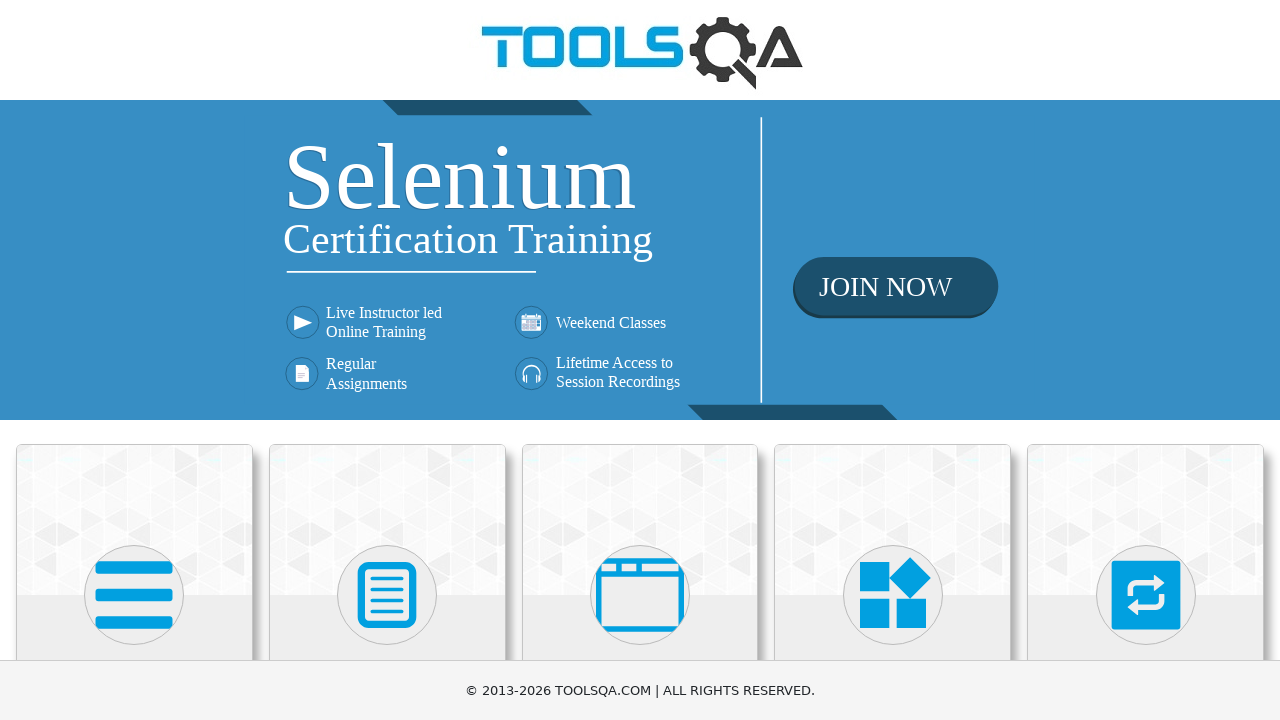

Filled Mobile field with '340273912' on internal:label="Mobile (required)"i
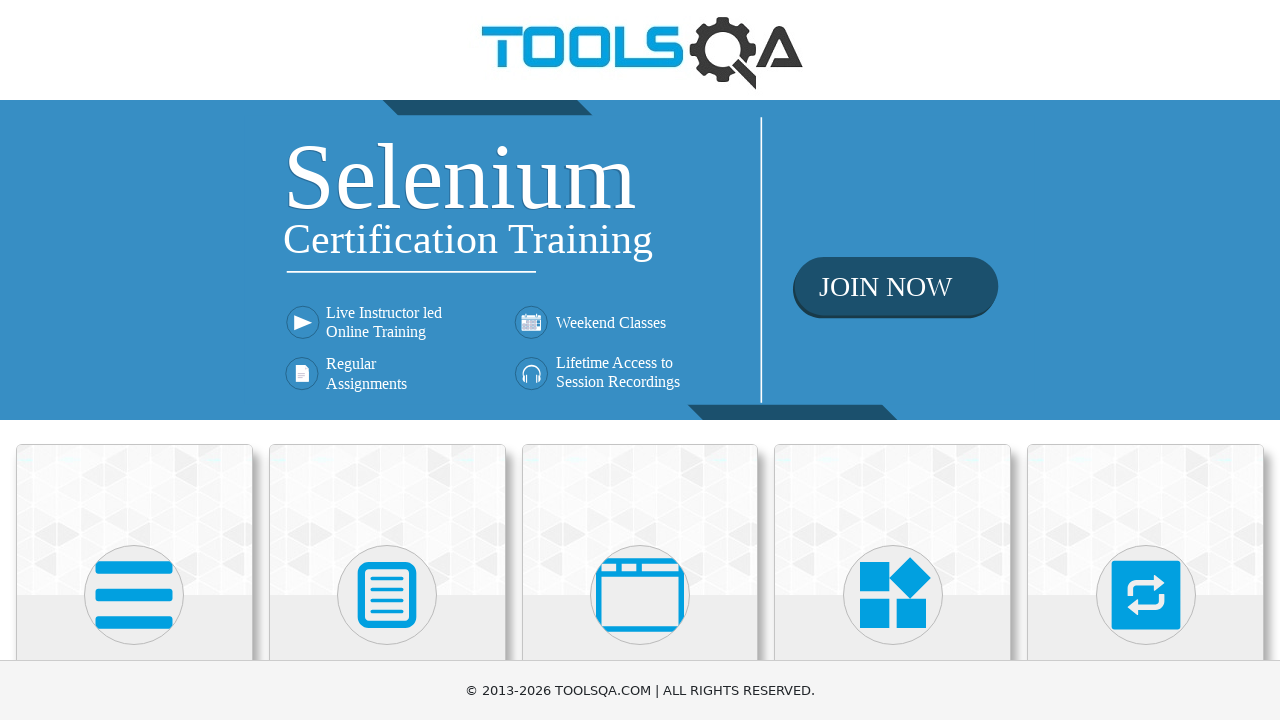

Selected country option '152' on internal:label="Country (required)"i
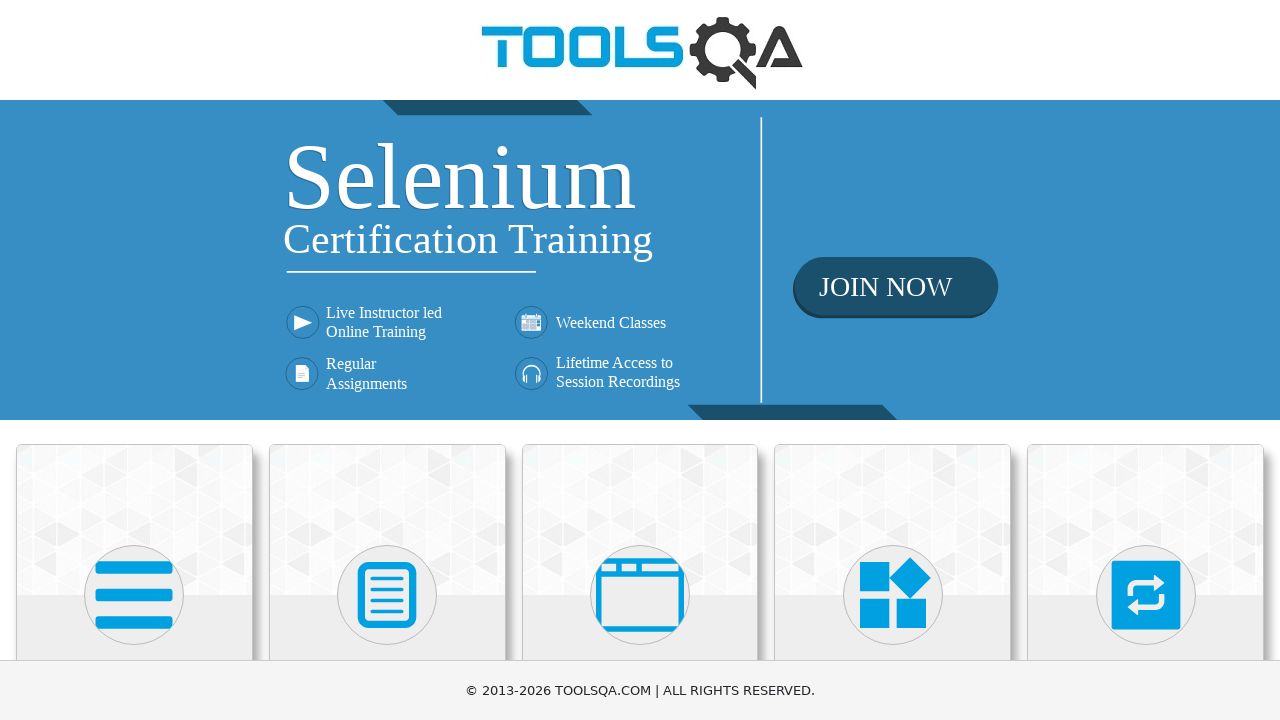

Selected country option '119' on internal:label="Country (required)"i
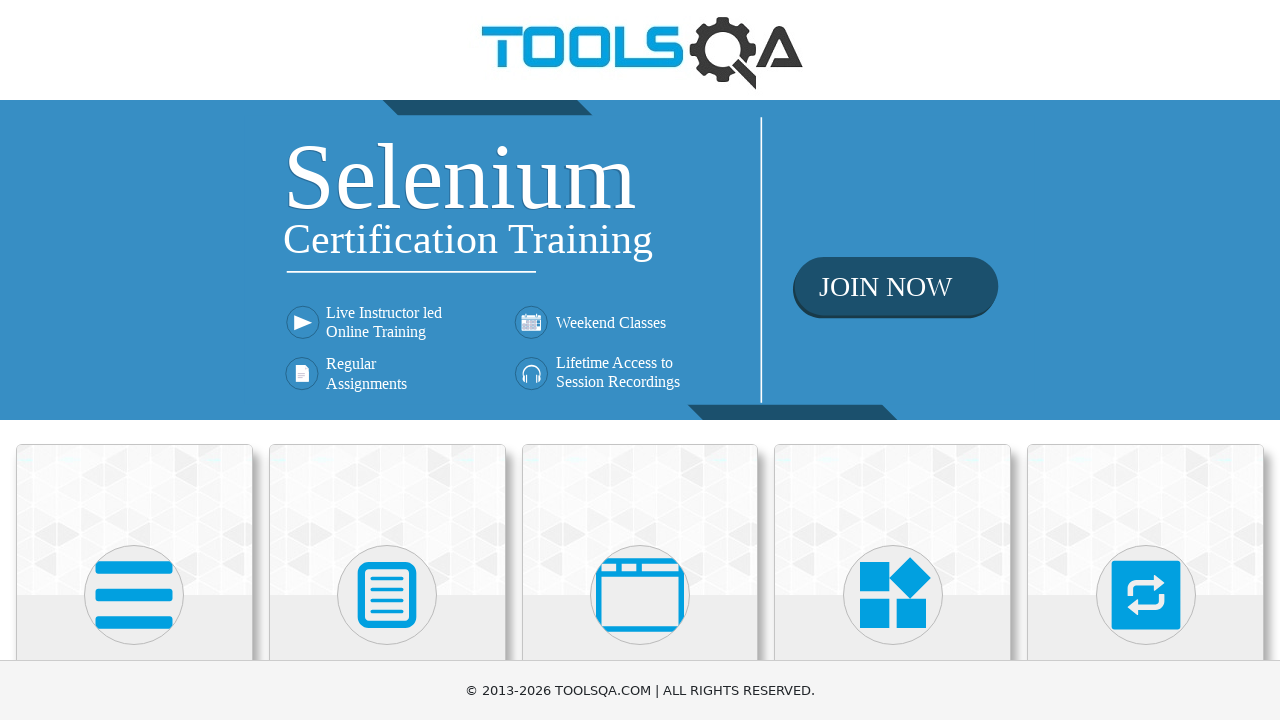

Clicked City field at (895, 430) on internal:label="City\n(required)"i
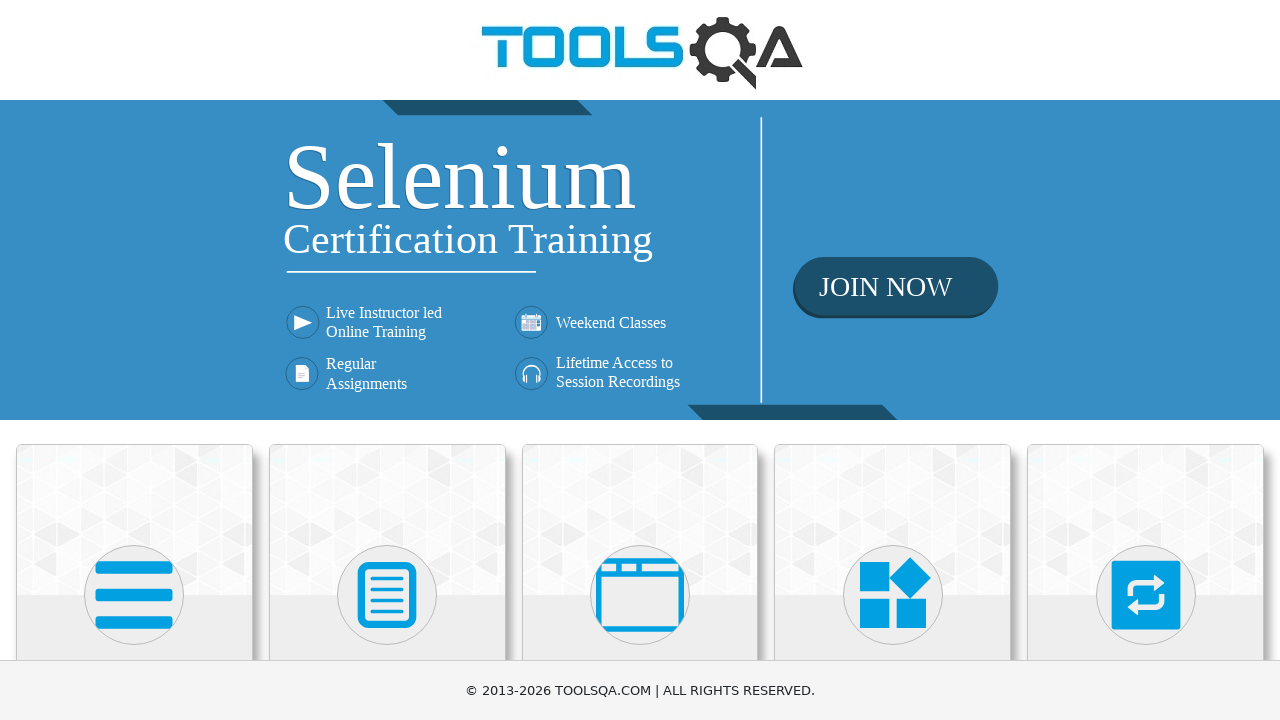

Filled City field with 'Kathmandu' on internal:label="City\n(required)"i
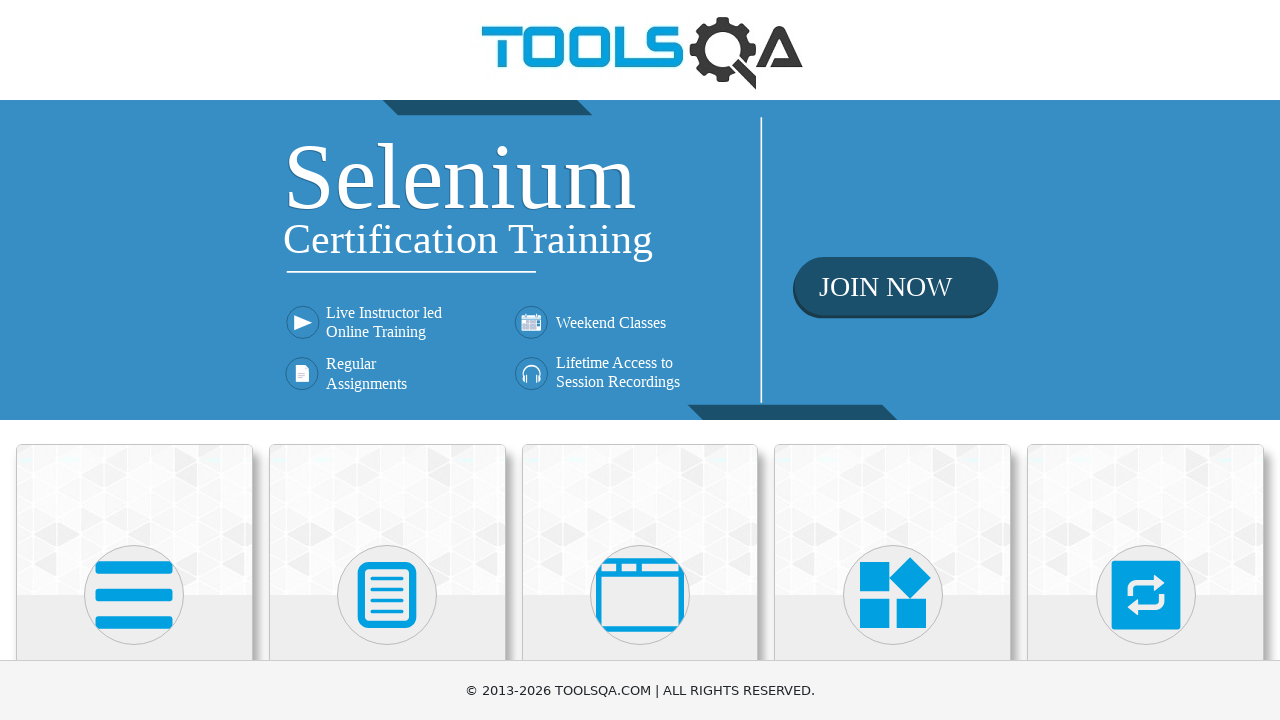

Clicked Message field at (640, 563) on internal:label="Your\nMessage (required)"i
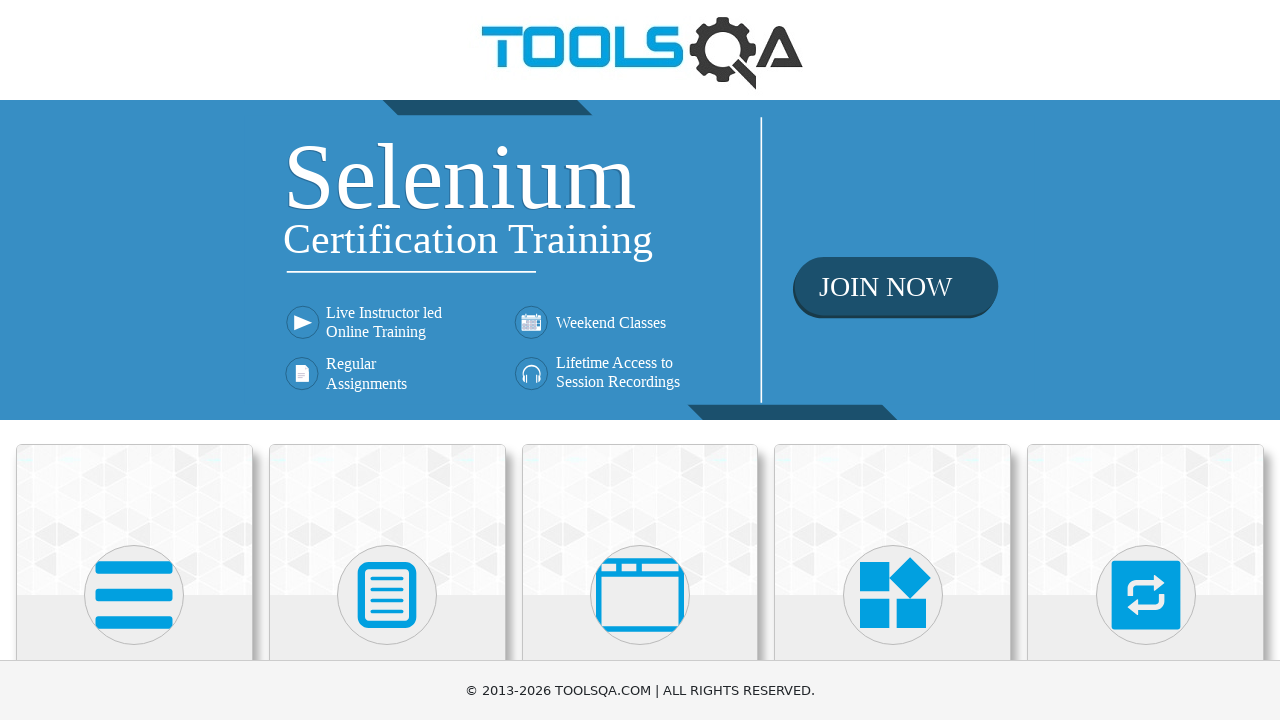

Filled Message field with user message about financial constraints on internal:label="Your\nMessage (required)"i
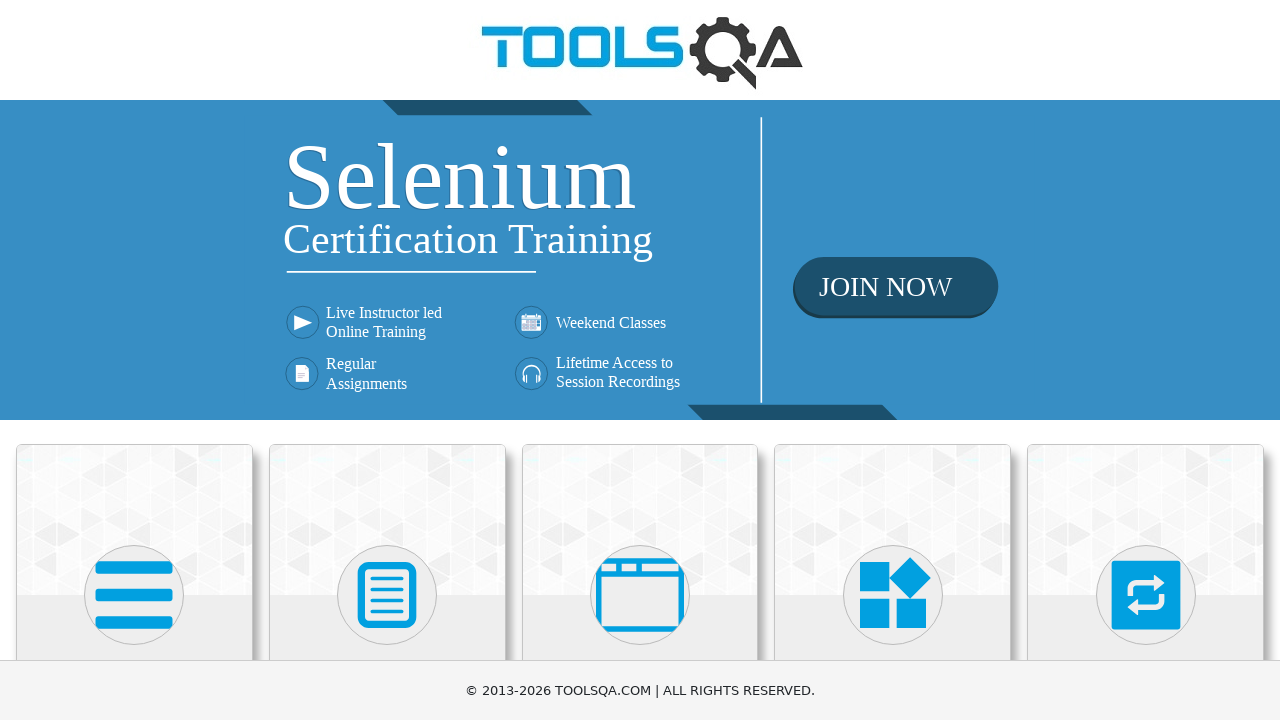

Clicked verification code field at (385, 693) on internal:label="Input\nthis code"i
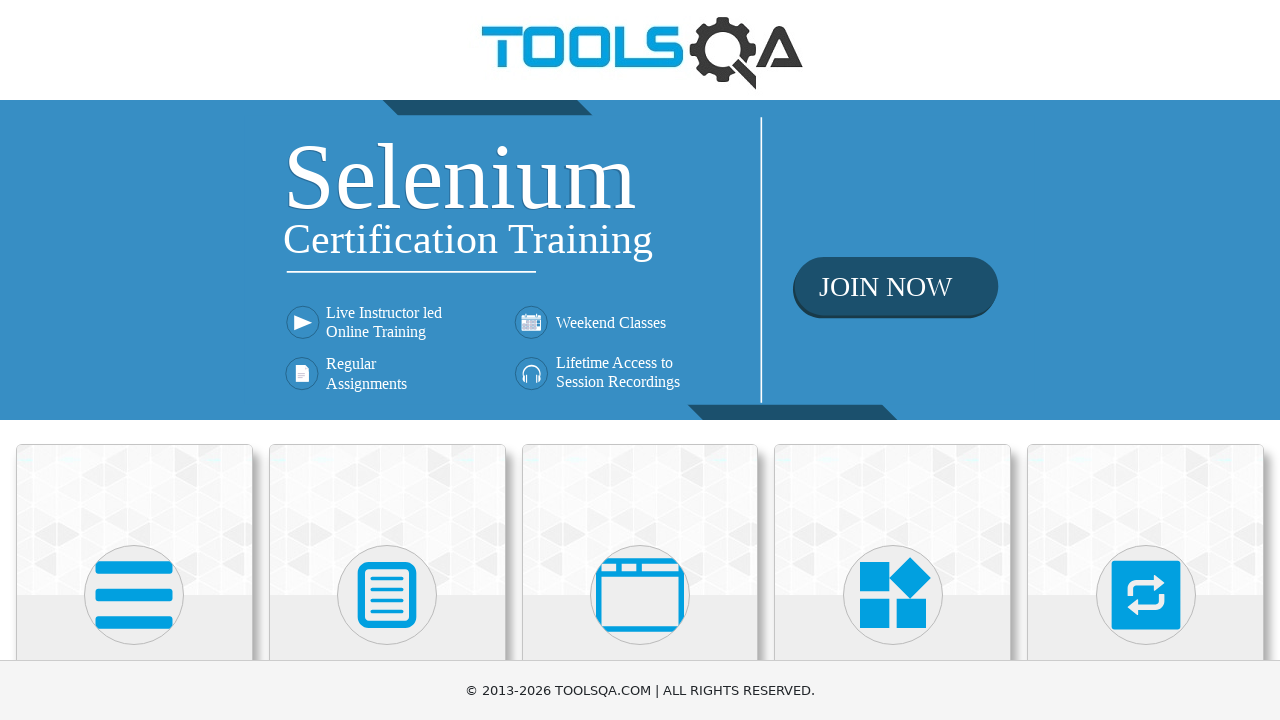

Filled verification code field with 'TuR2' on internal:label="Input\nthis code"i
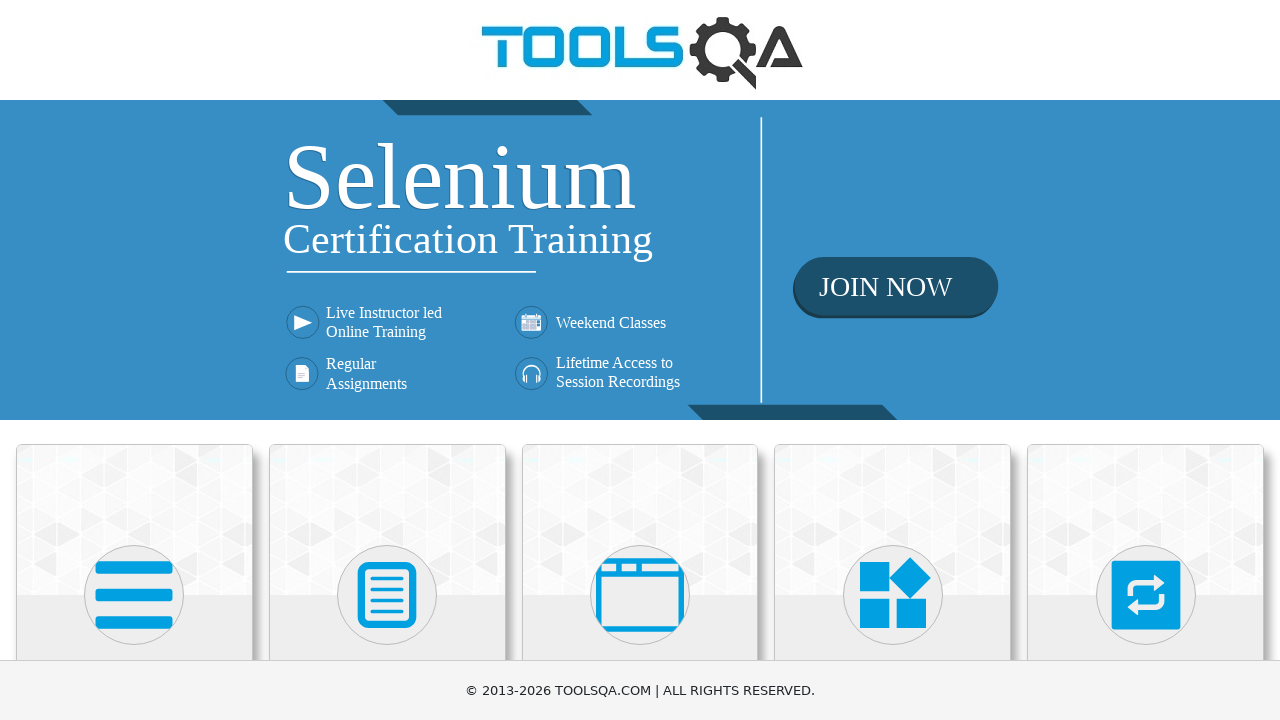

Clicked Send button to submit registration form at (895, 692) on internal:role=button[name="Send"i]
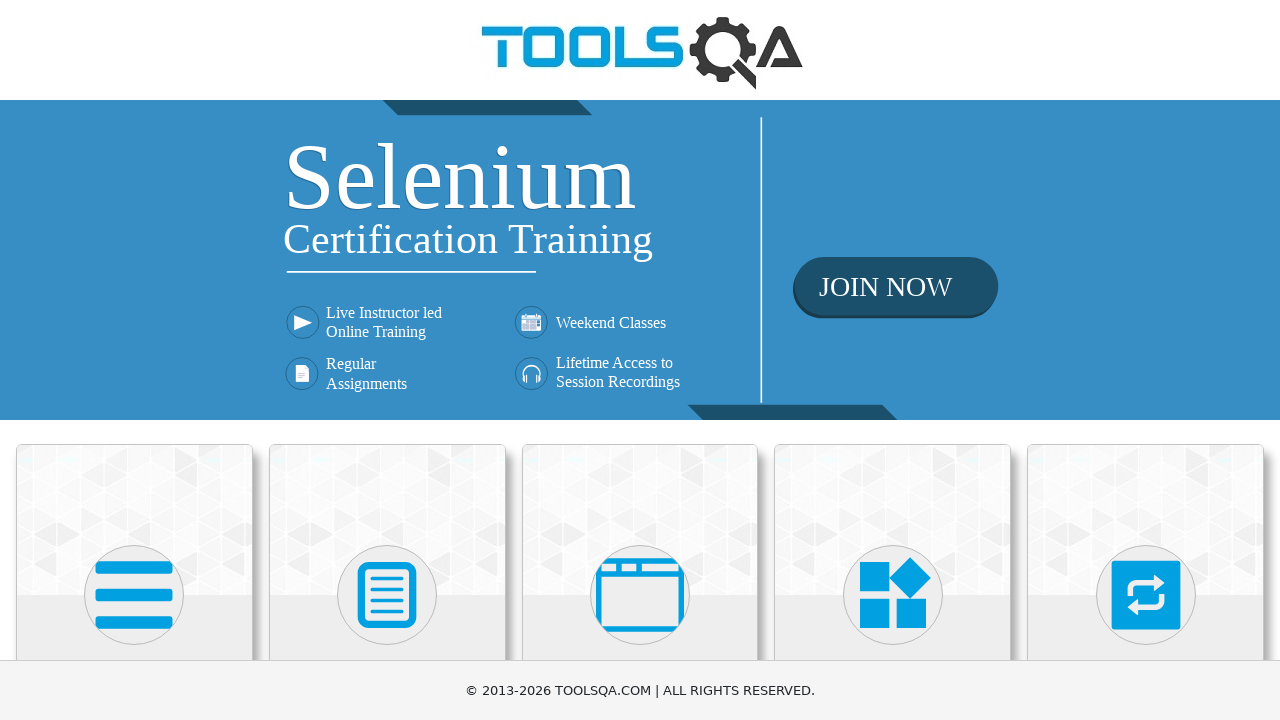

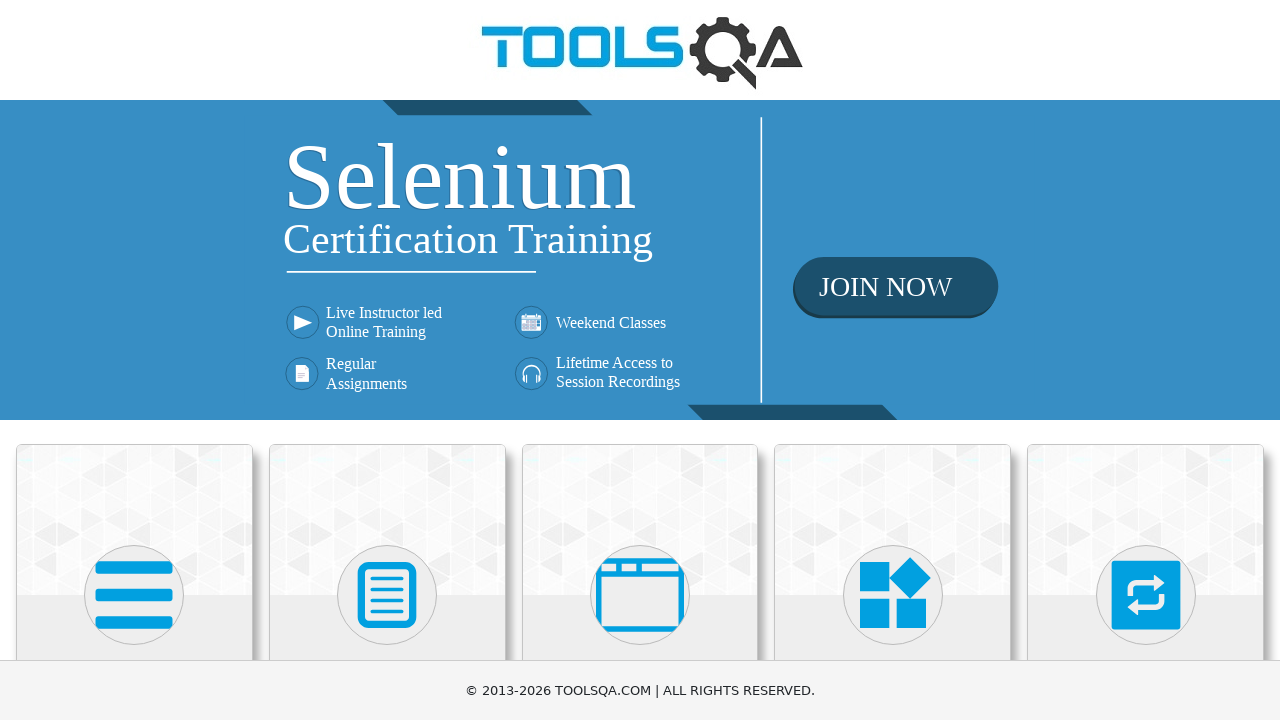